Tests the calculator's multiplication functionality with scientific notation by entering 2e2 * 1.5 and verifying the result is 300

Starting URL: https://calculatorhtml.onrender.com

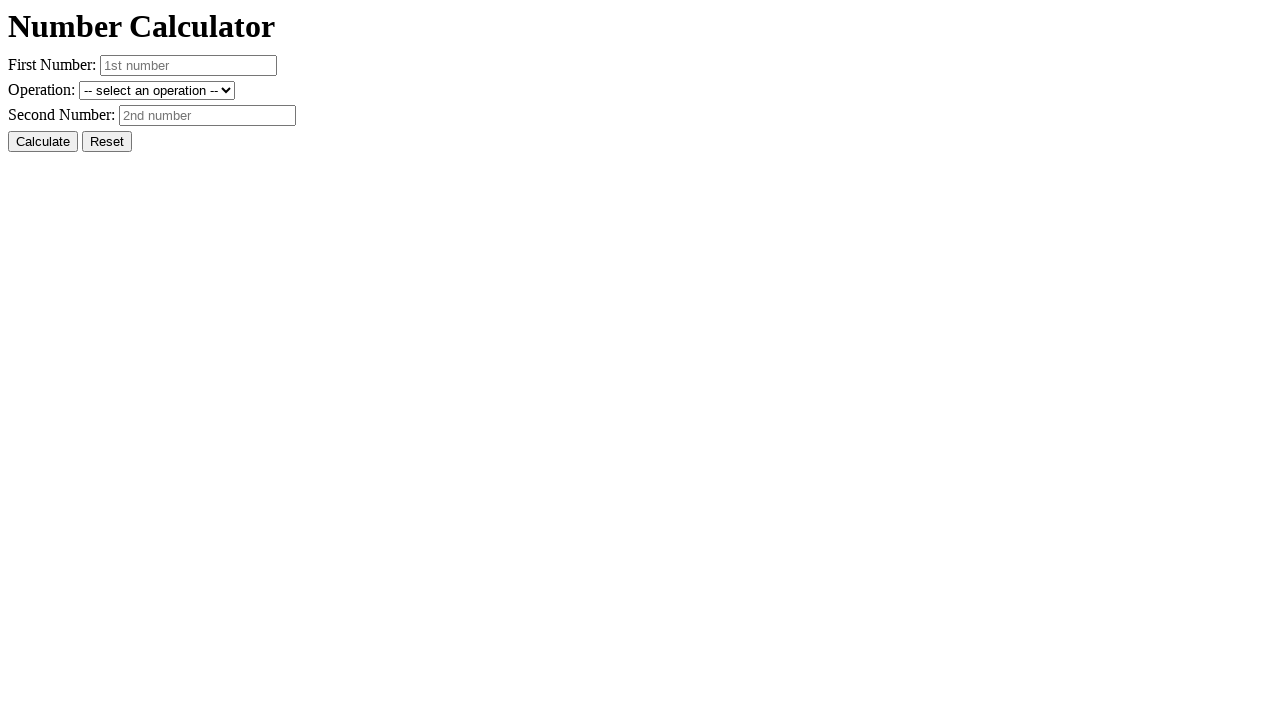

Clicked Reset button to clear previous values at (107, 142) on #resetButton
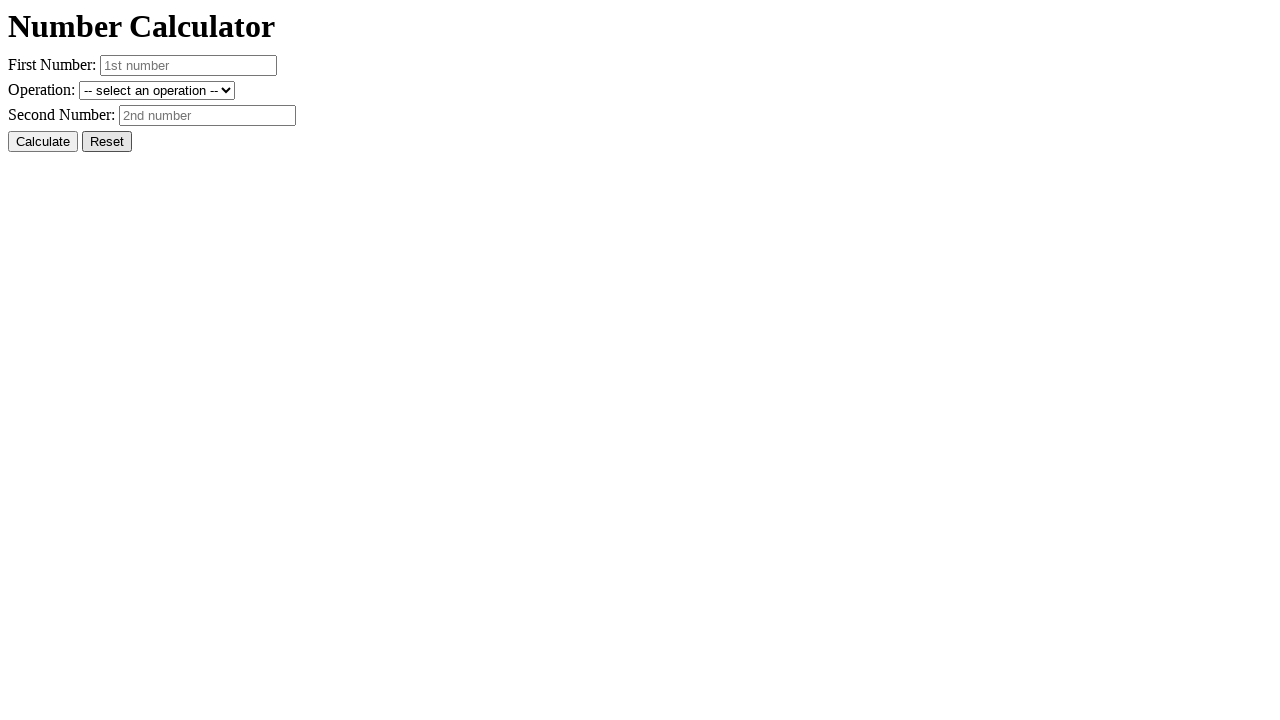

Entered first number '2e2' (scientific notation for 200) on #number1
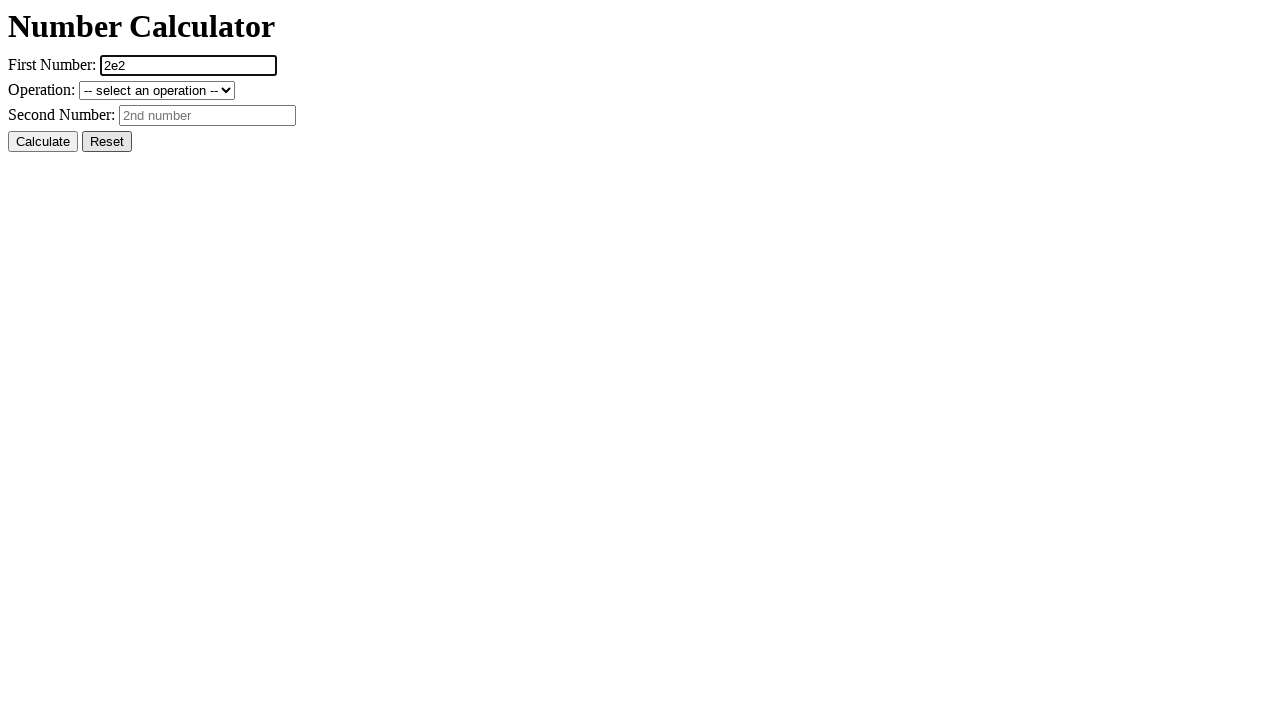

Entered second number '1.5' on #number2
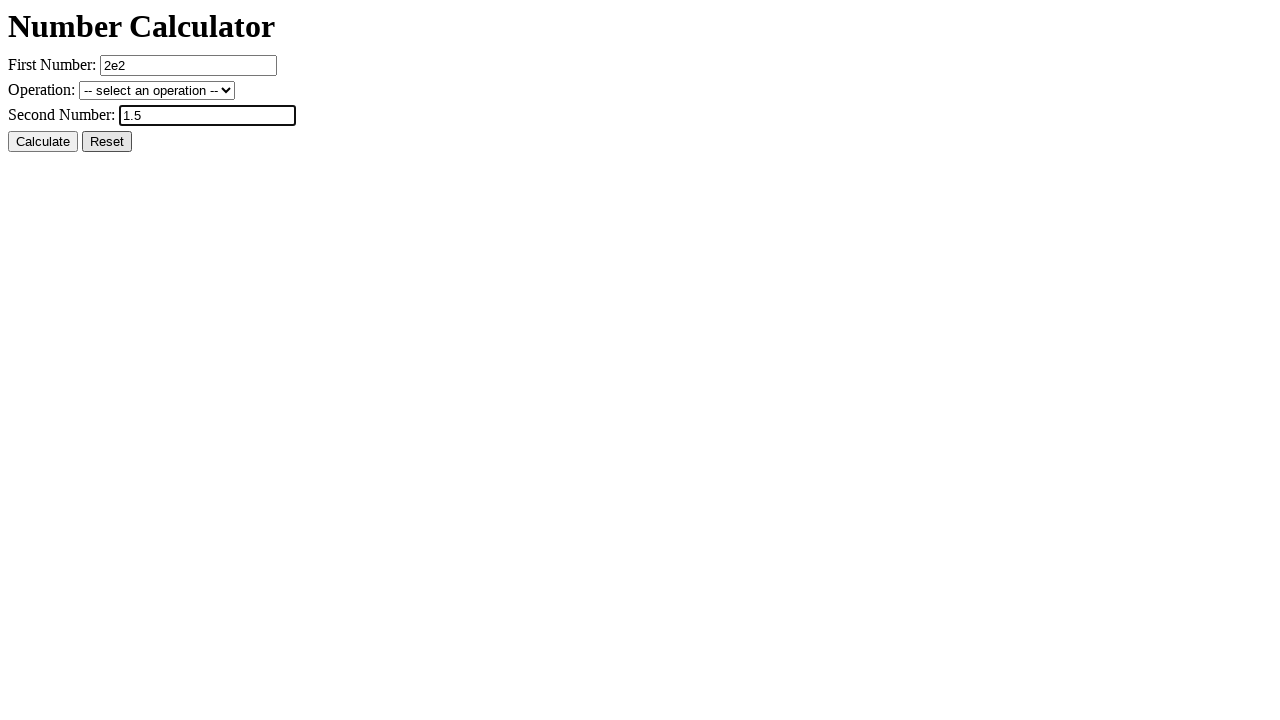

Selected multiplication operation on #operation
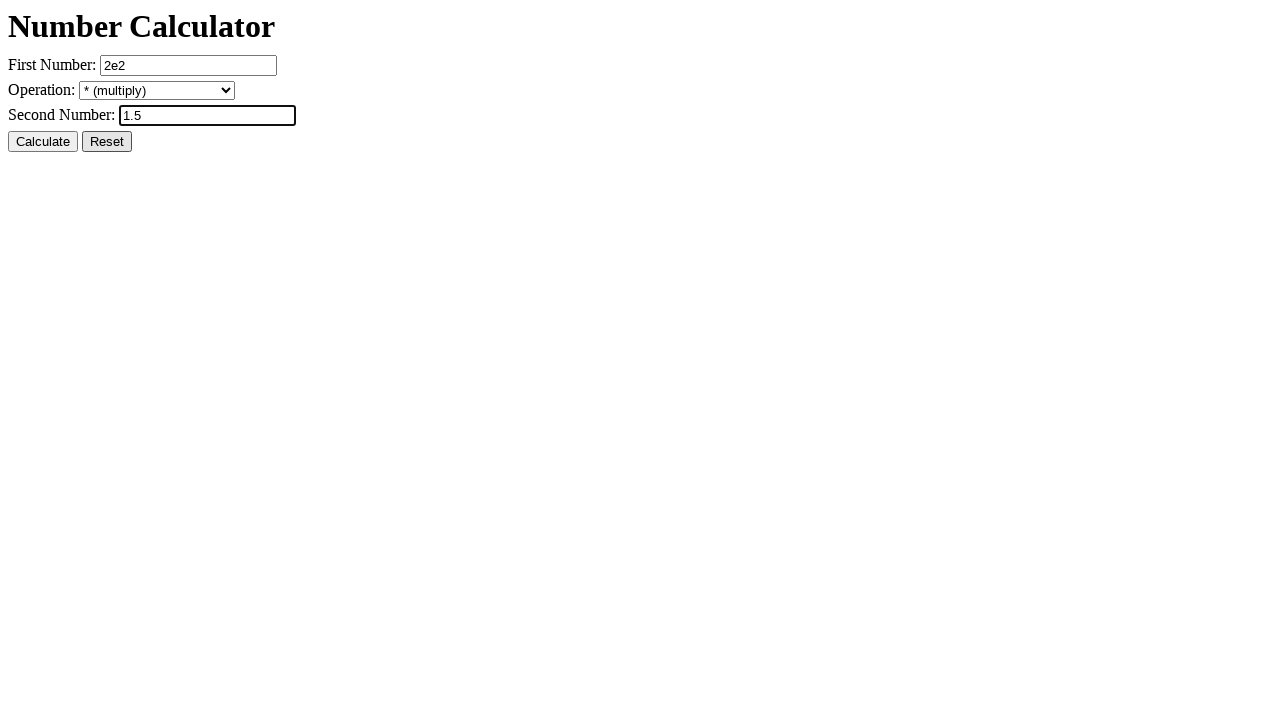

Clicked Calculate button at (43, 142) on #calcButton
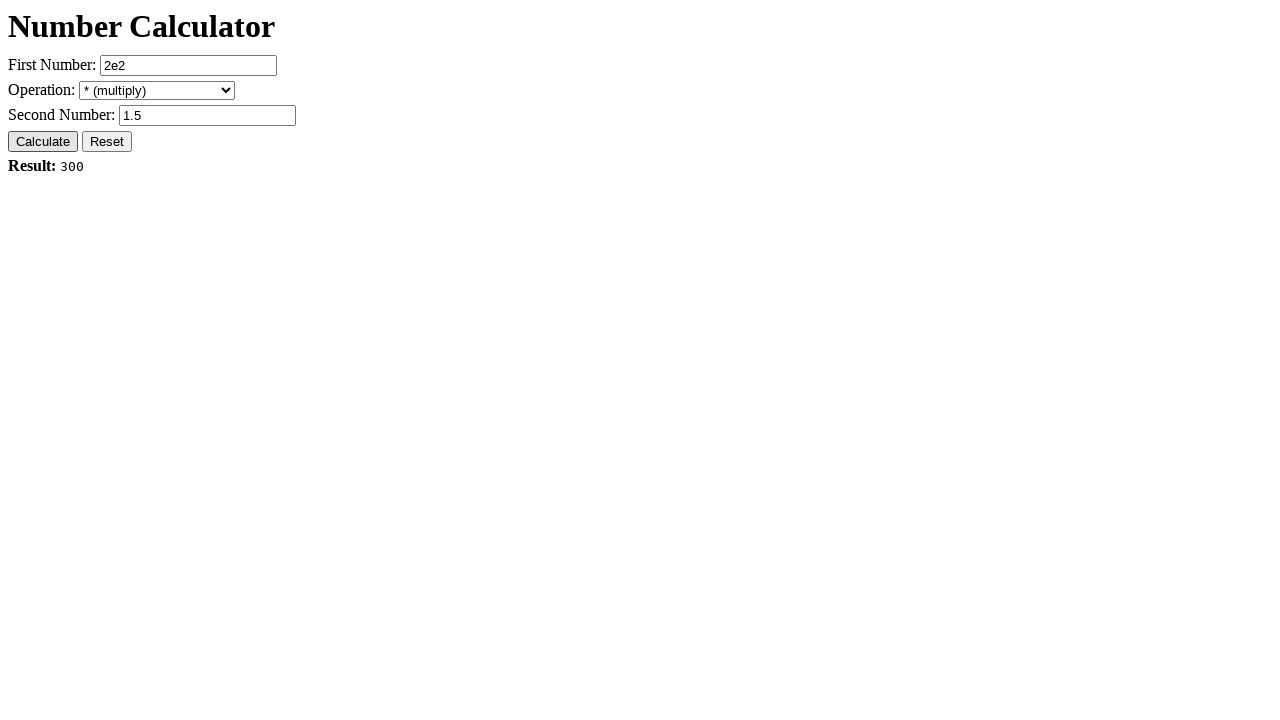

Verified result is 300 (2e2 * 1.5 = 200 * 1.5 = 300)
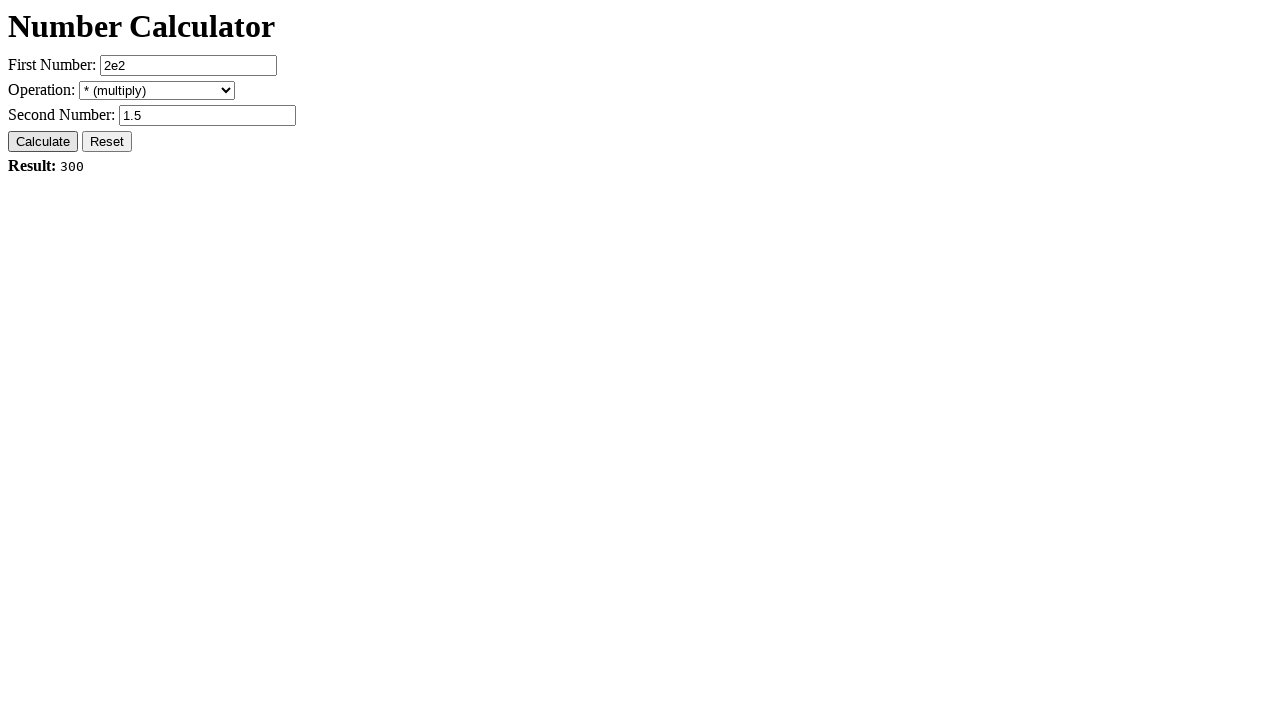

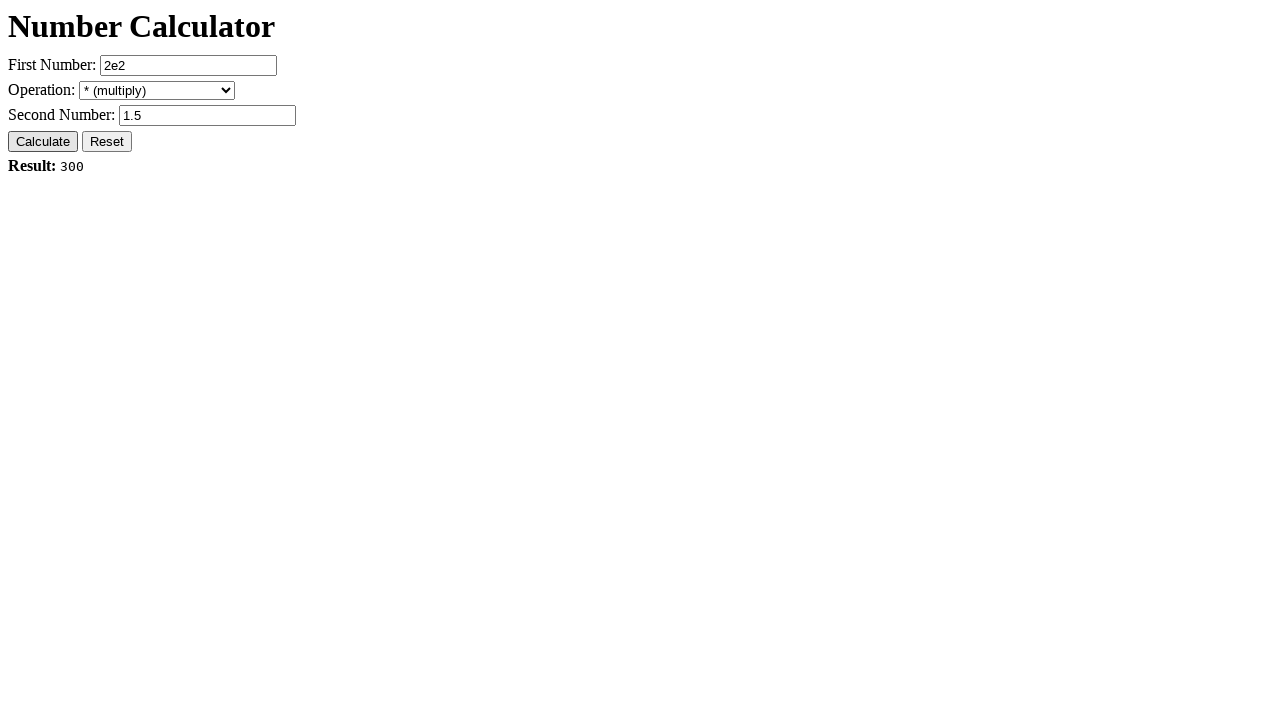